Tests table sorting using helpful markup by clicking the dues column header with a class selector

Starting URL: http://the-internet.herokuapp.com/tables

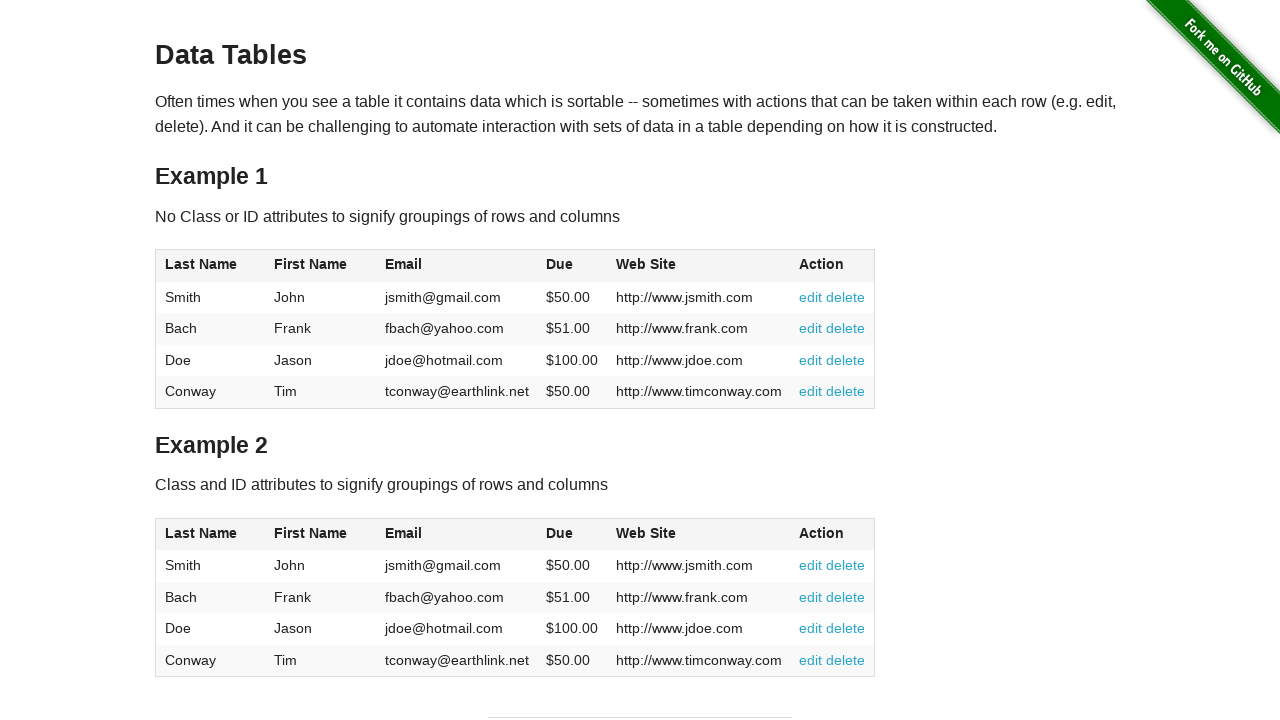

Navigated to table sorting test page
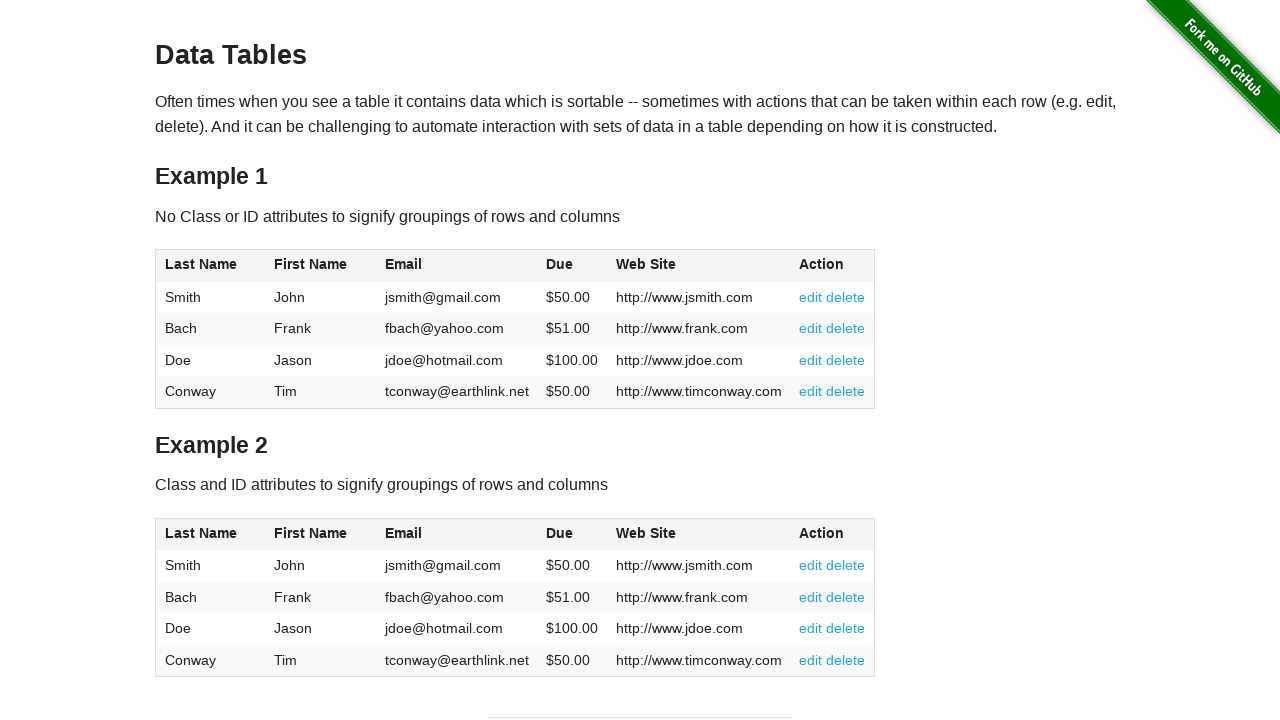

Clicked dues column header to sort table at (560, 533) on #table2 thead .dues
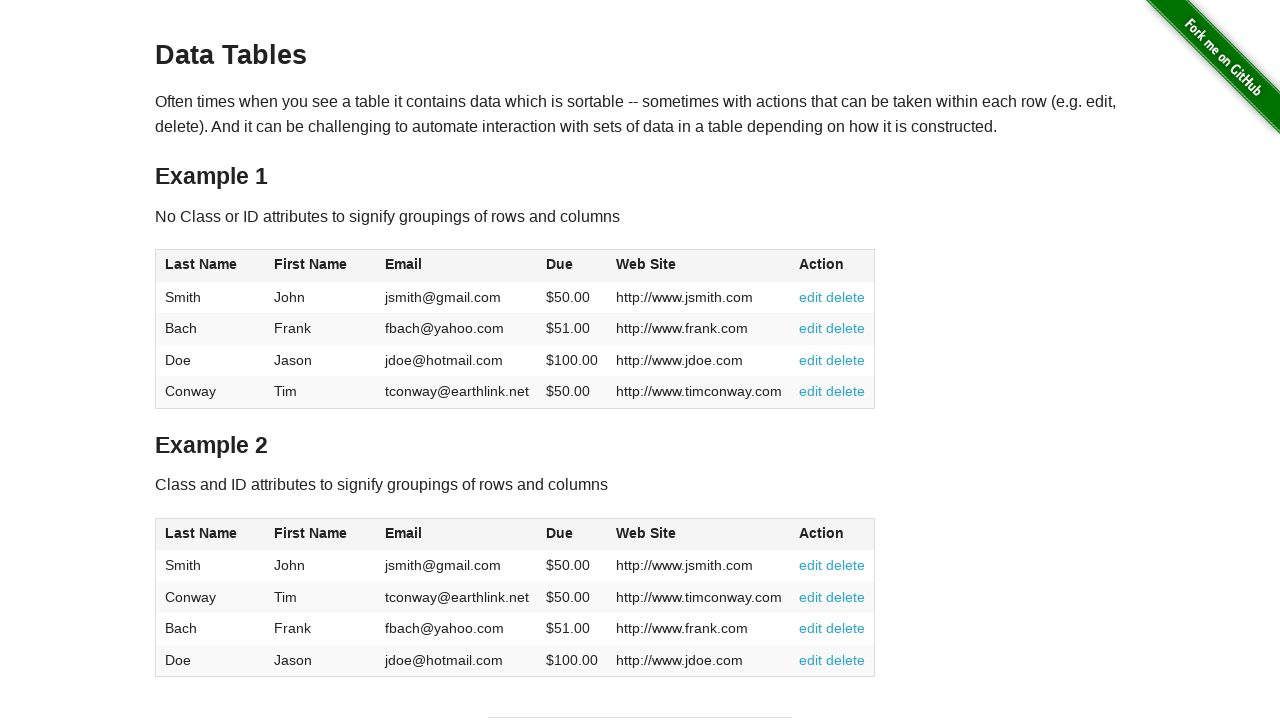

Waited for table sorting to complete
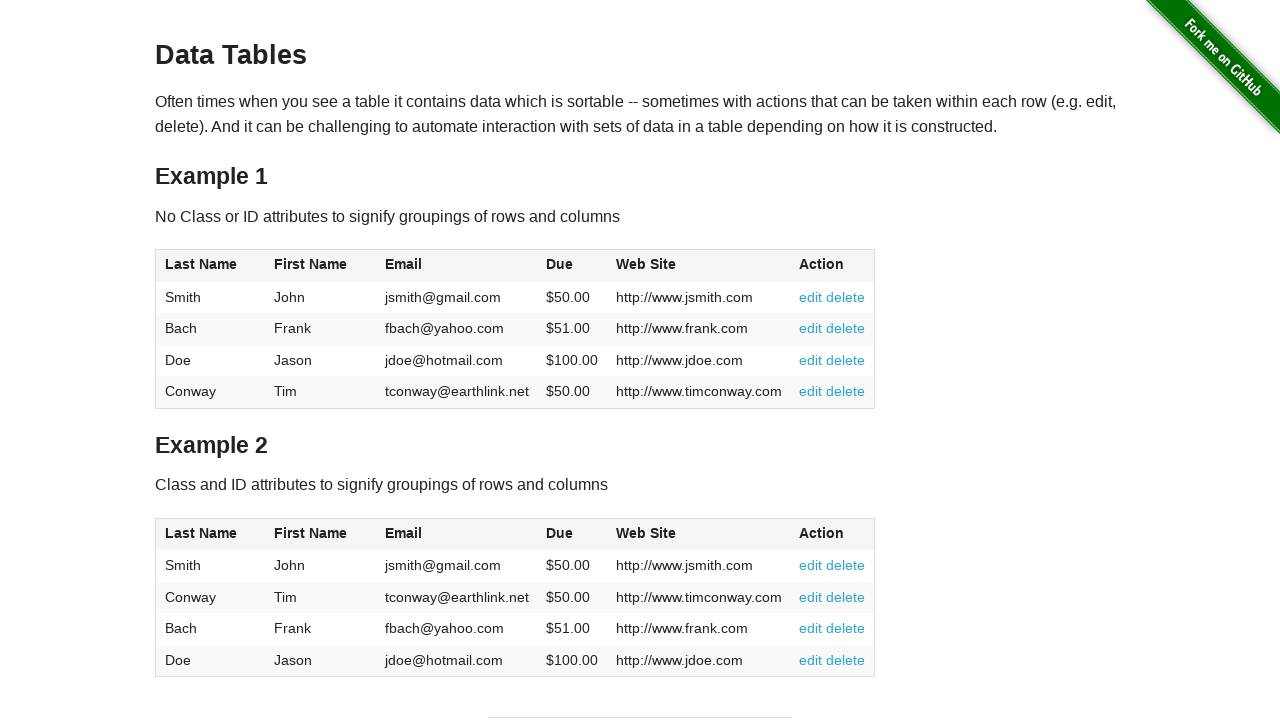

Retrieved all dues column elements from table body
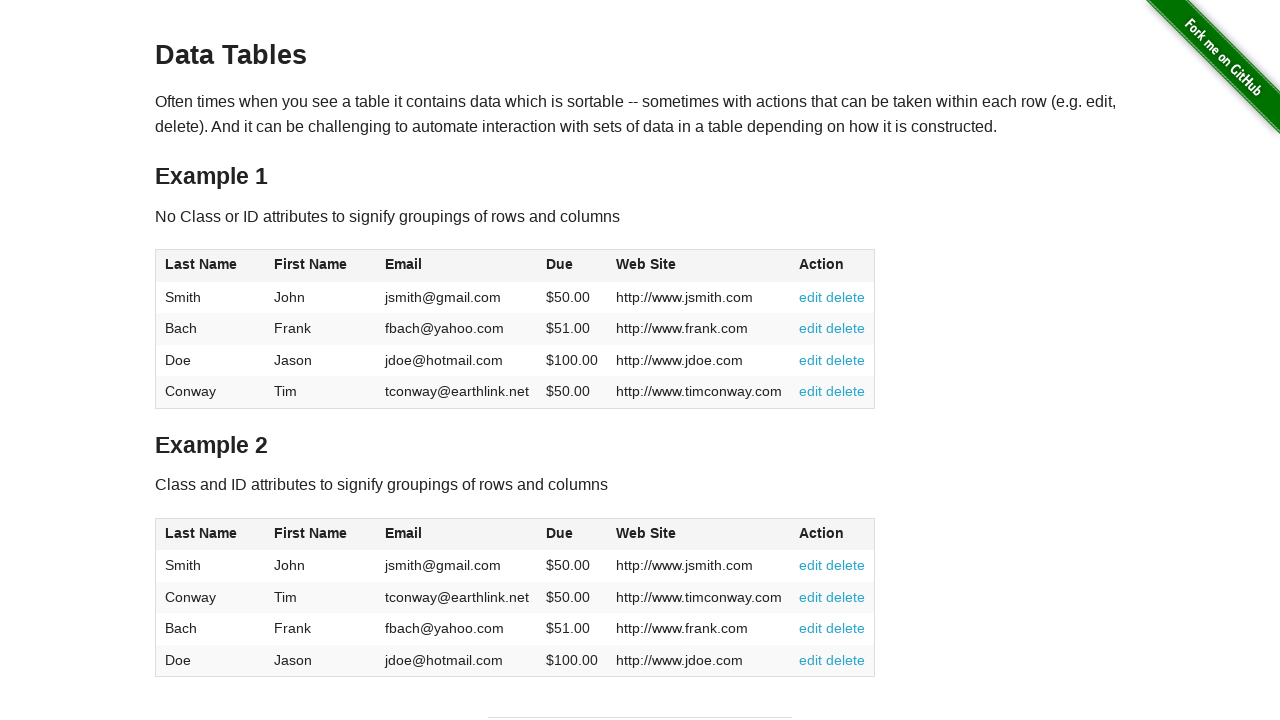

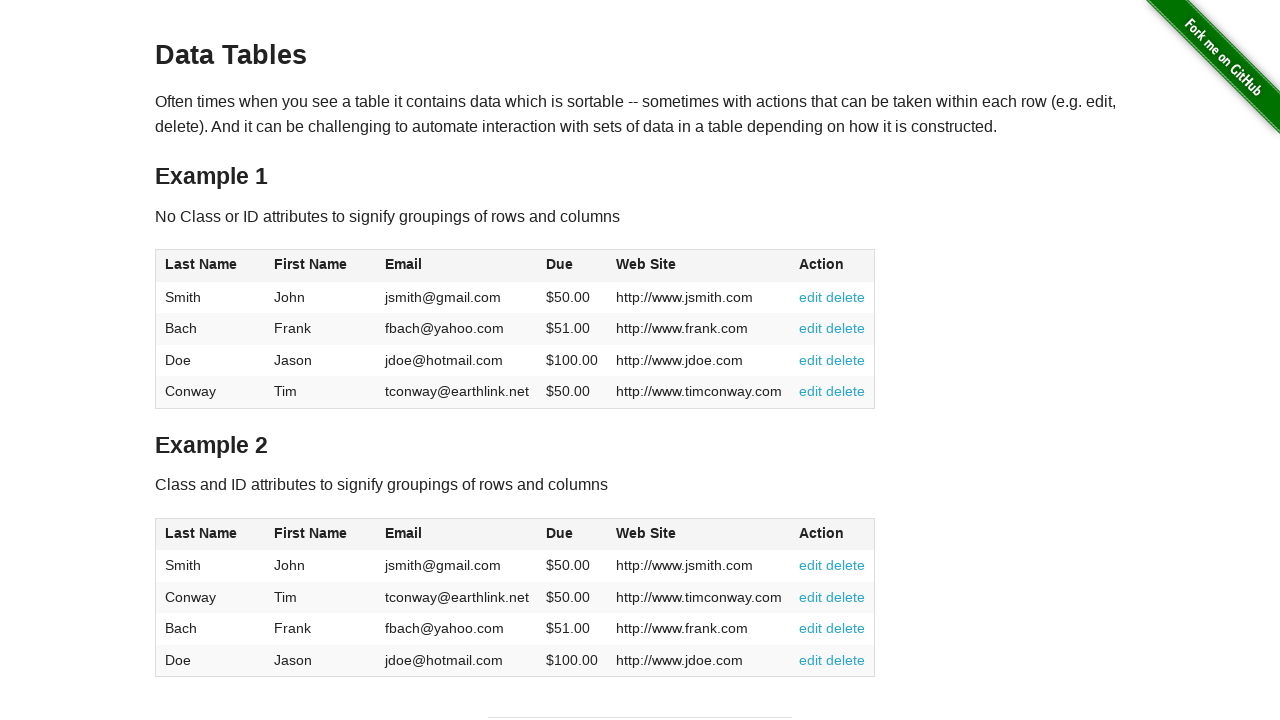